Navigates to The Internet demo site, clicks on Add/Remove Elements link, and clicks Add Element button

Starting URL: https://the-internet.herokuapp.com

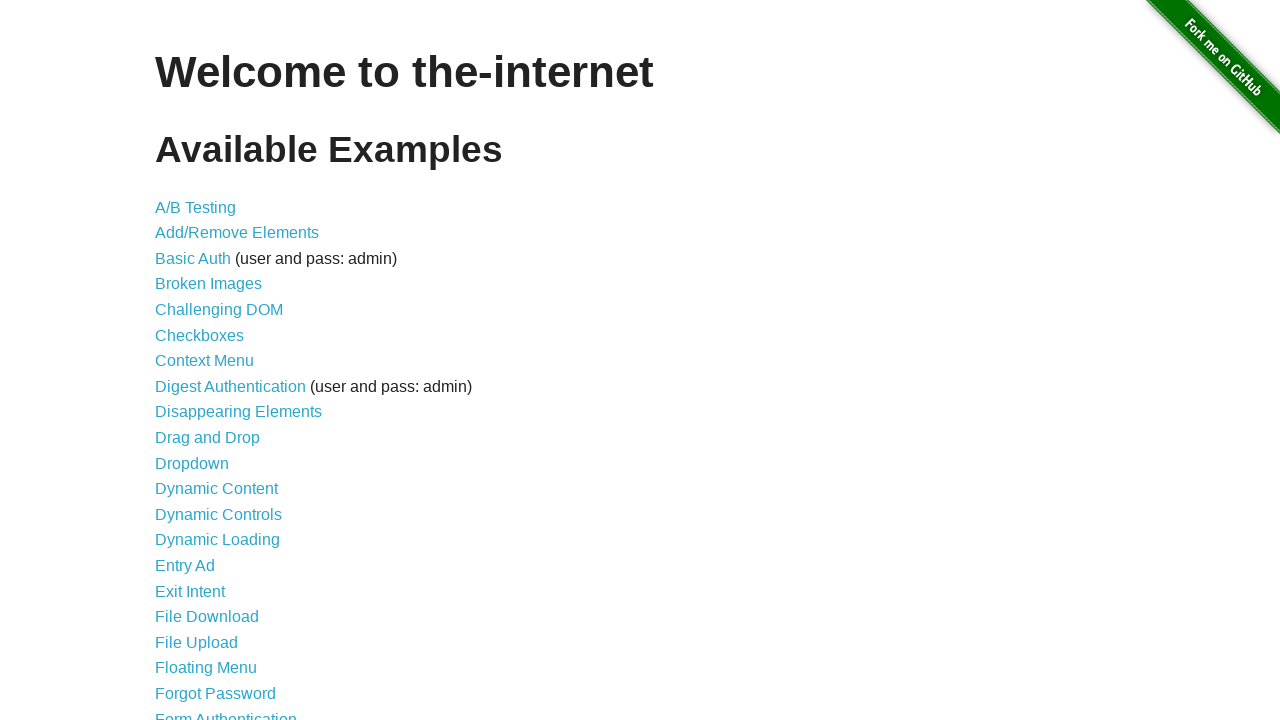

Navigated to The Internet demo site
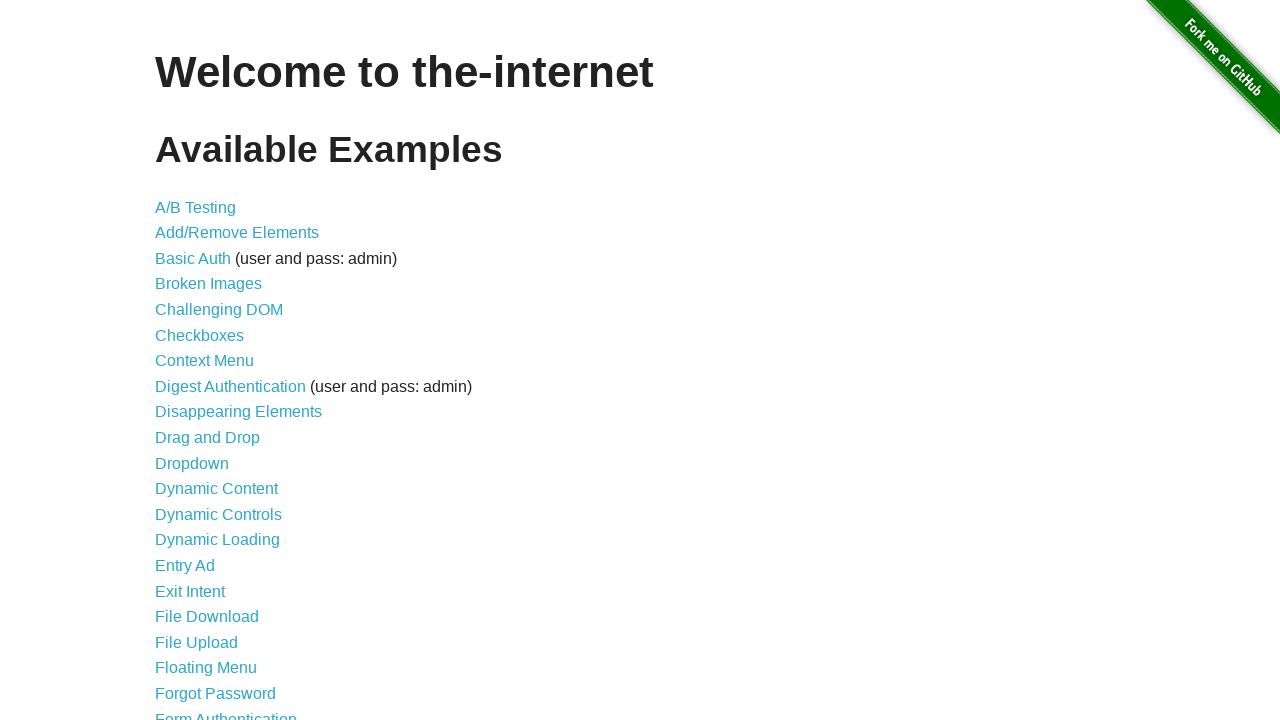

Clicked on Add/Remove Elements link at (237, 233) on text=Add/Remove Elements
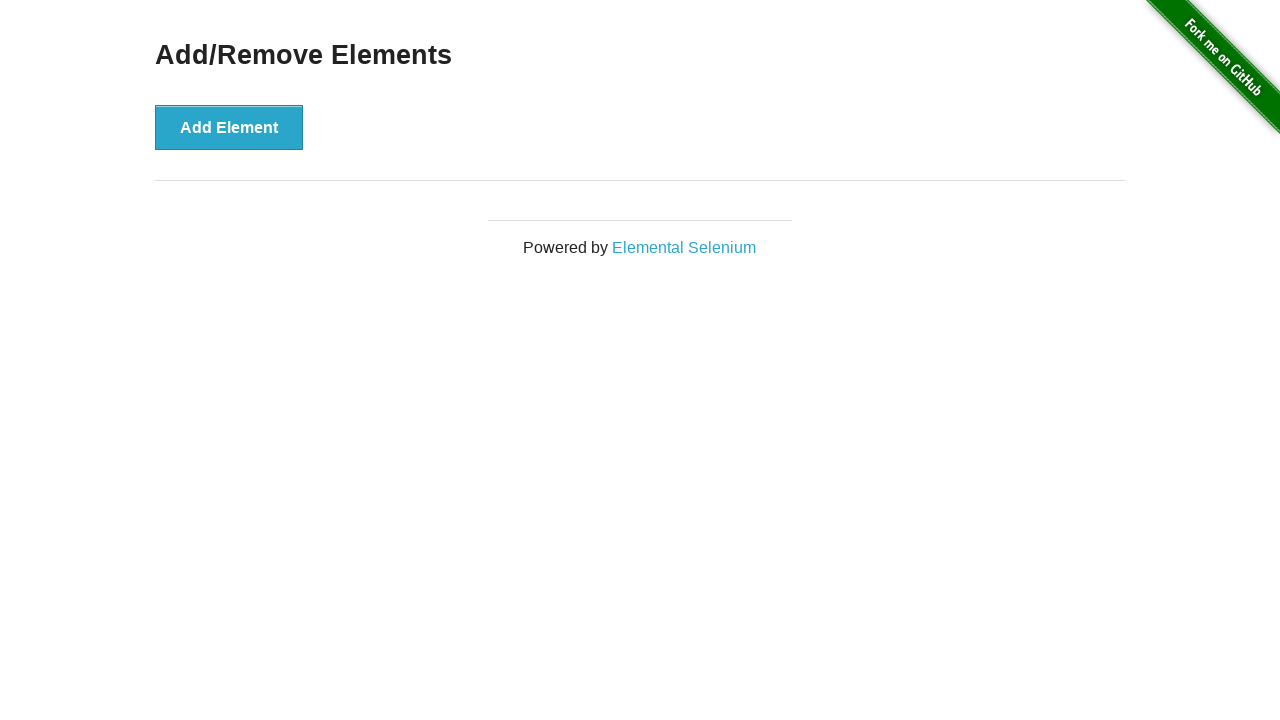

Add/Remove Elements page loaded and element is visible
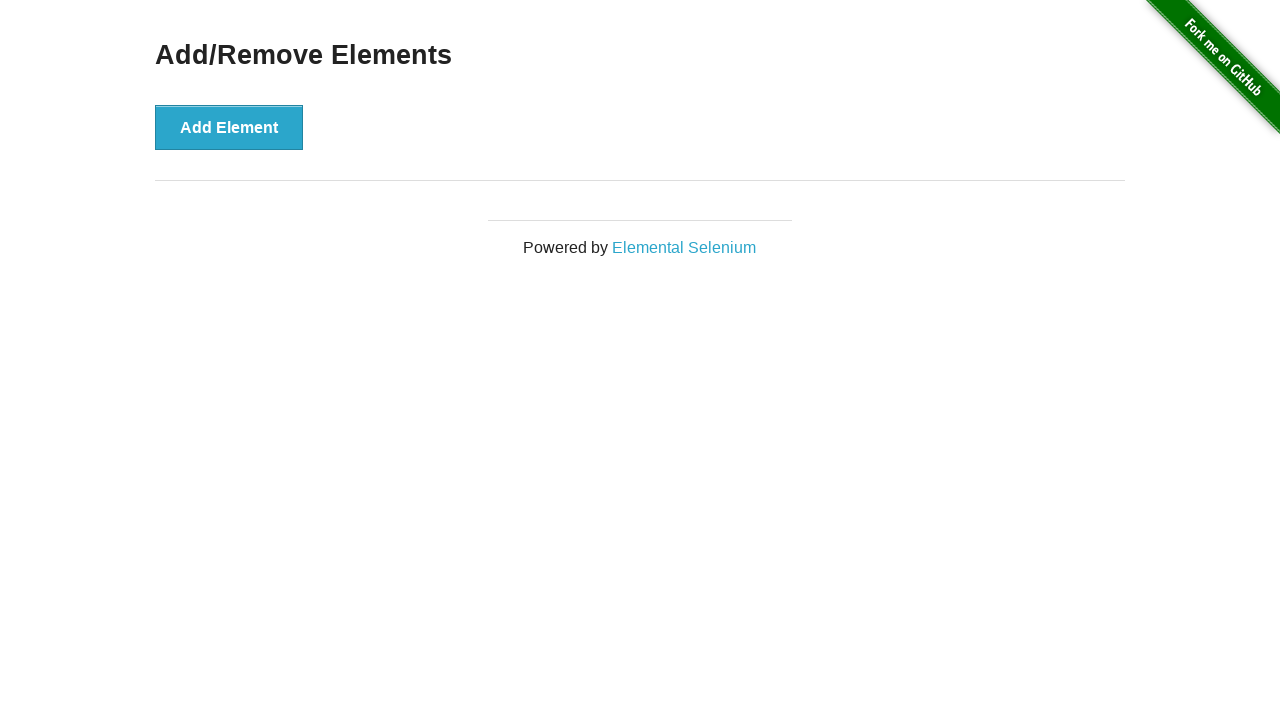

Clicked Add Element button at (229, 127) on text=Add Element
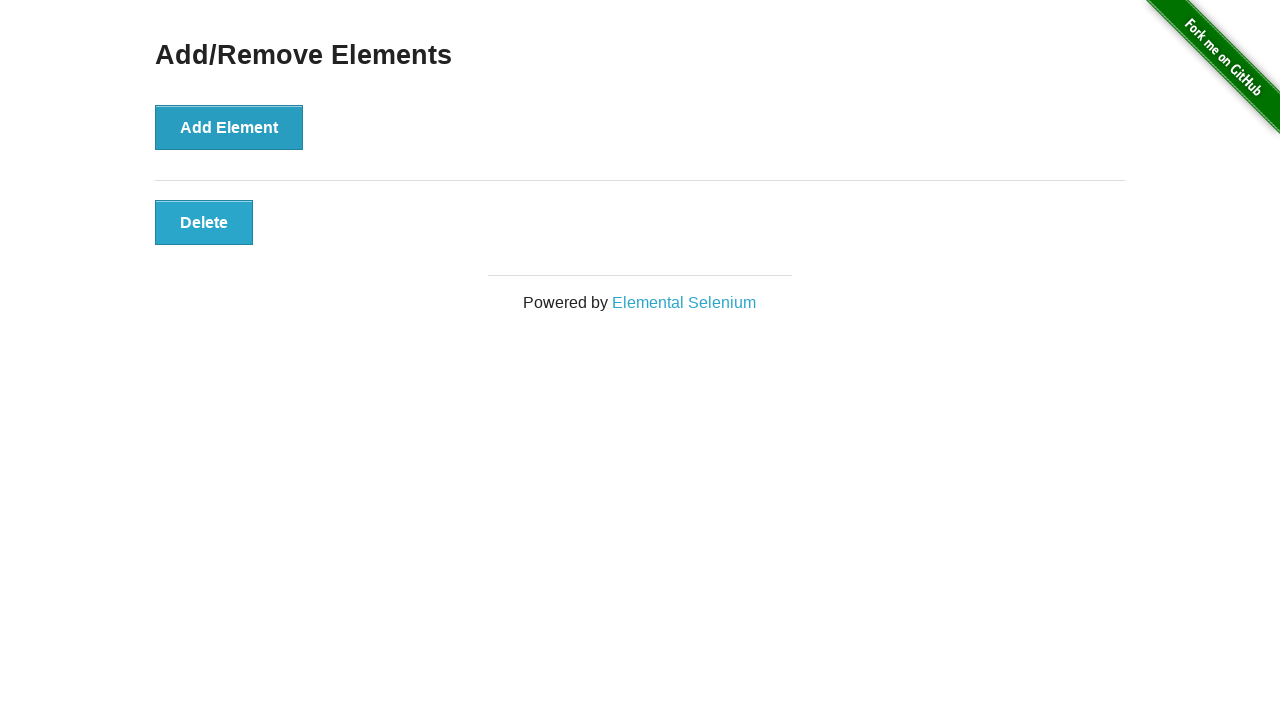

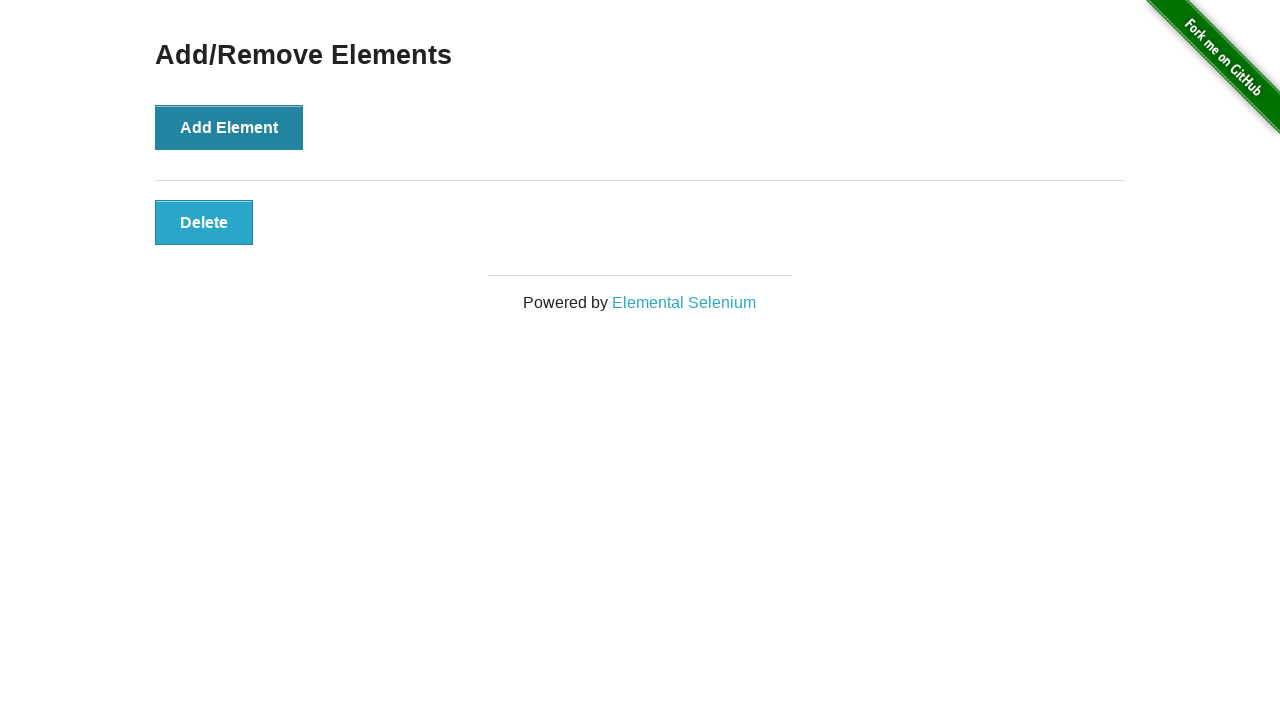